Tests scrolling from an iframe element by a given amount and then interacting with content inside the iframe

Starting URL: https://selenium.dev/selenium/web/scrolling_tests/frame_with_nested_scrolling_frame_out_of_view.html

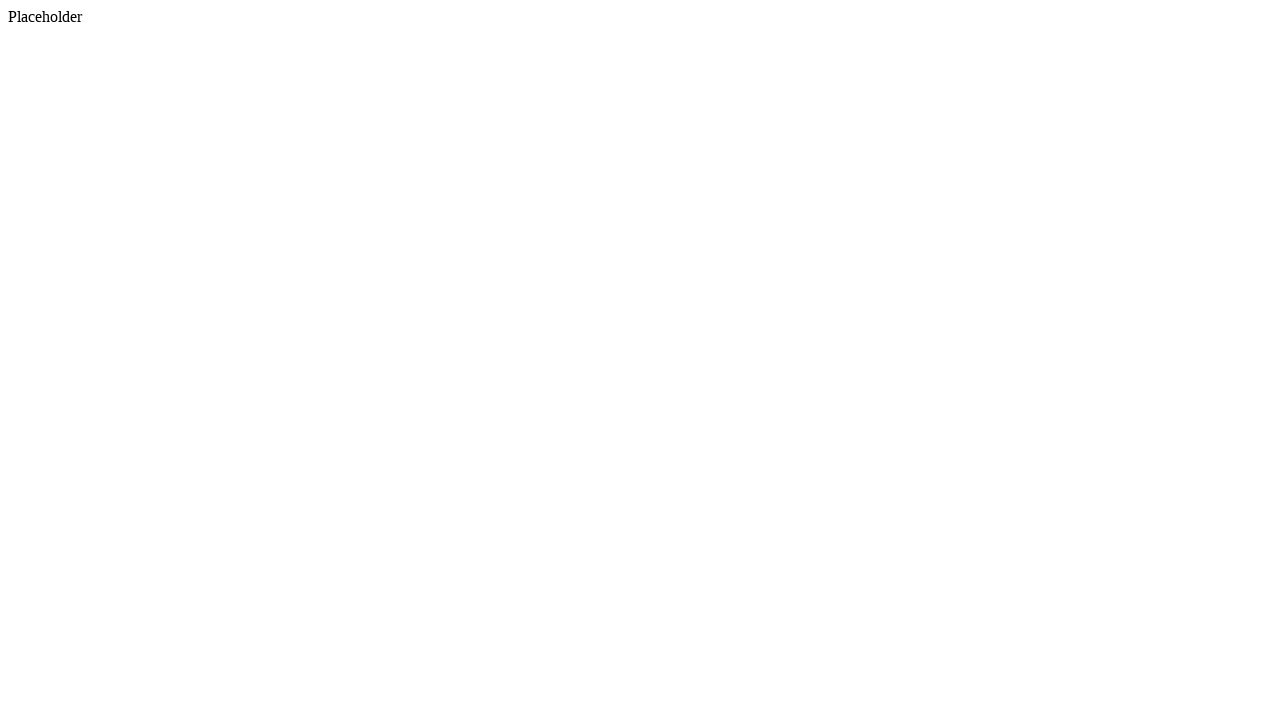

Located the iframe element
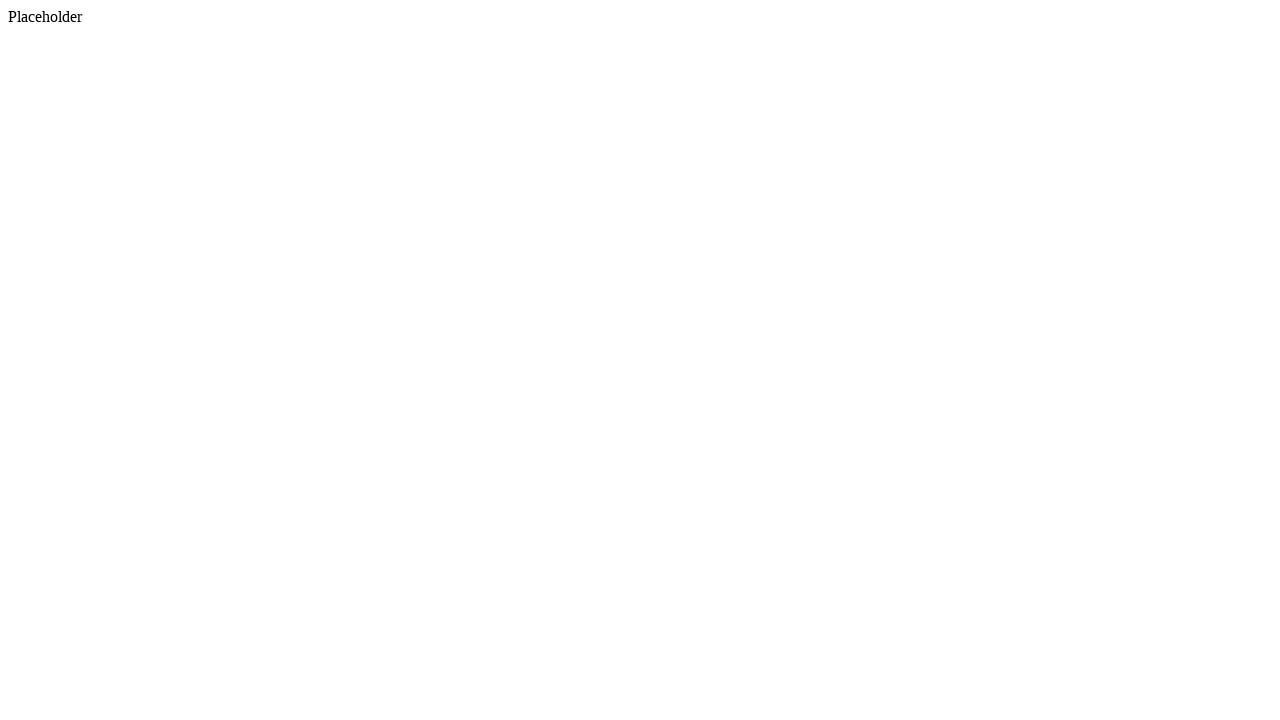

Scrolled iframe into view
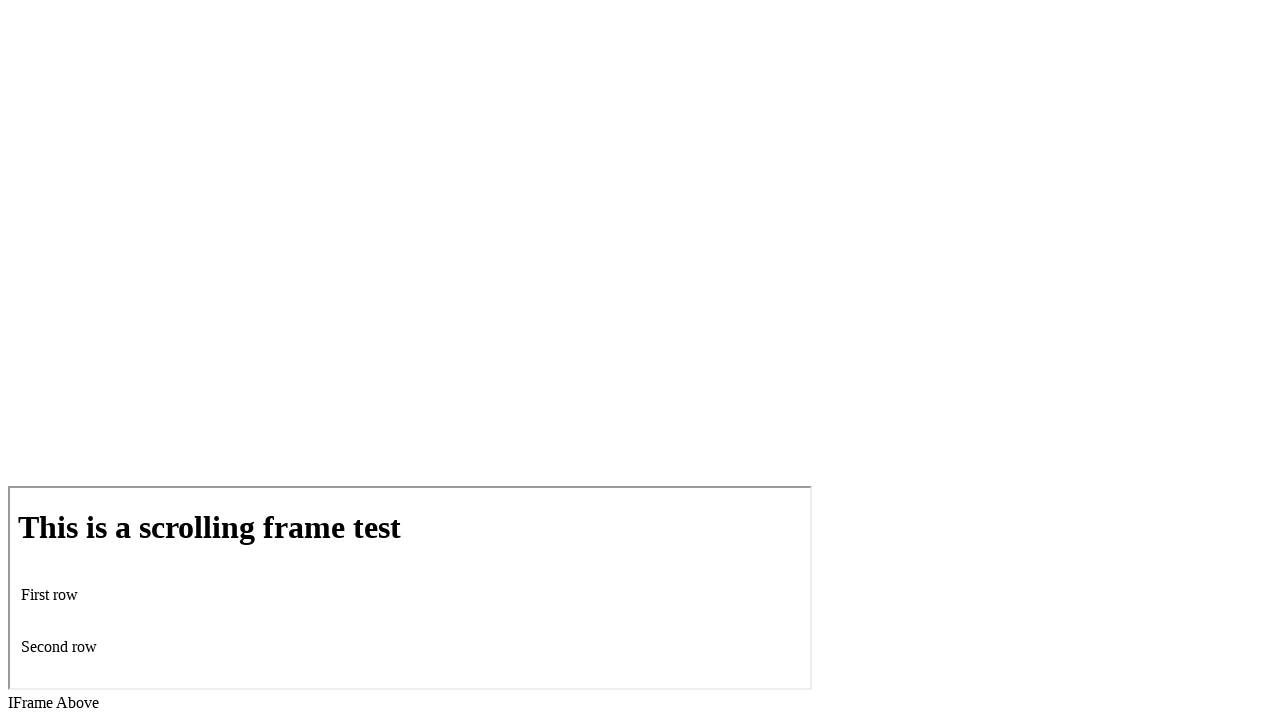

Scrolled down by 200 pixels from iframe position
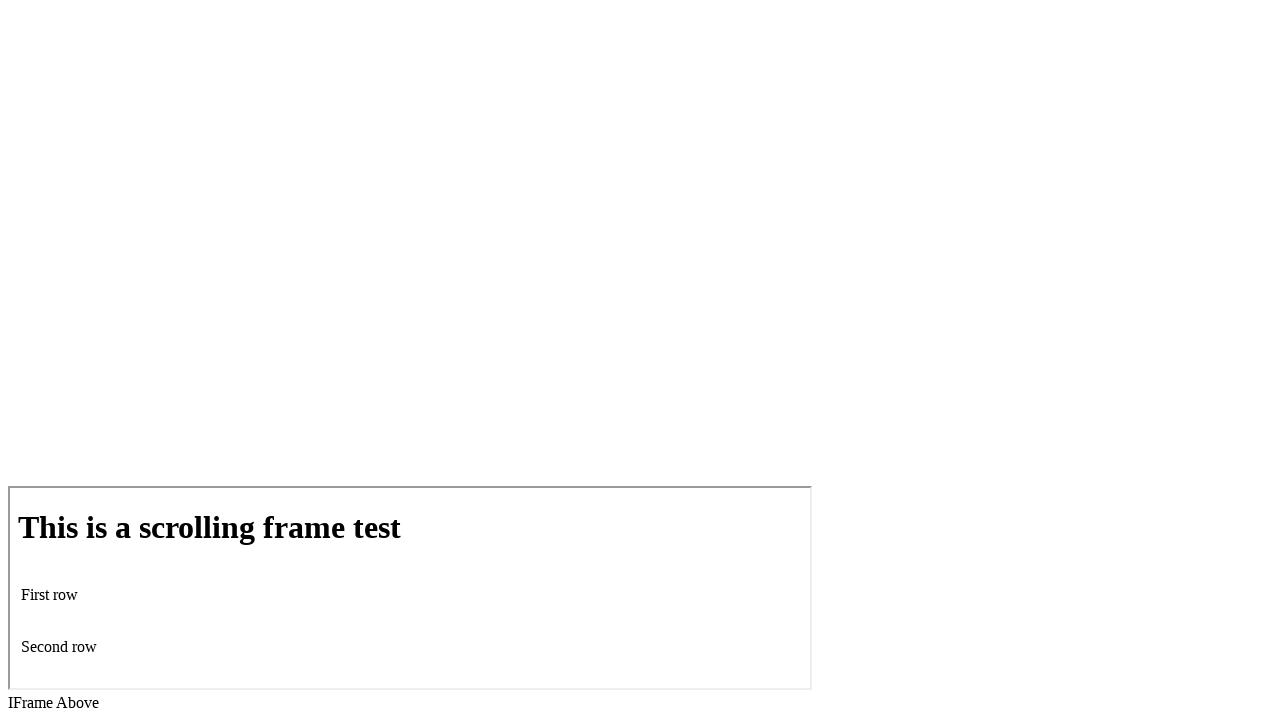

Located nested iframe context
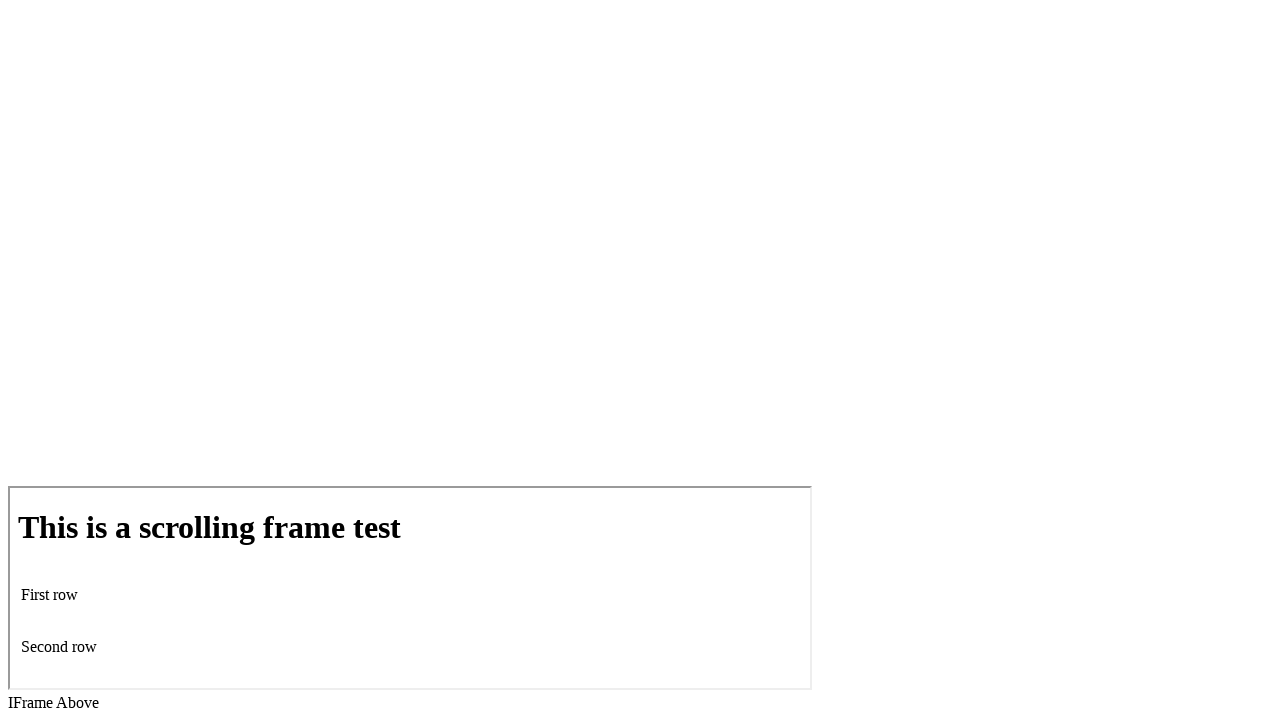

Located checkbox element inside iframe
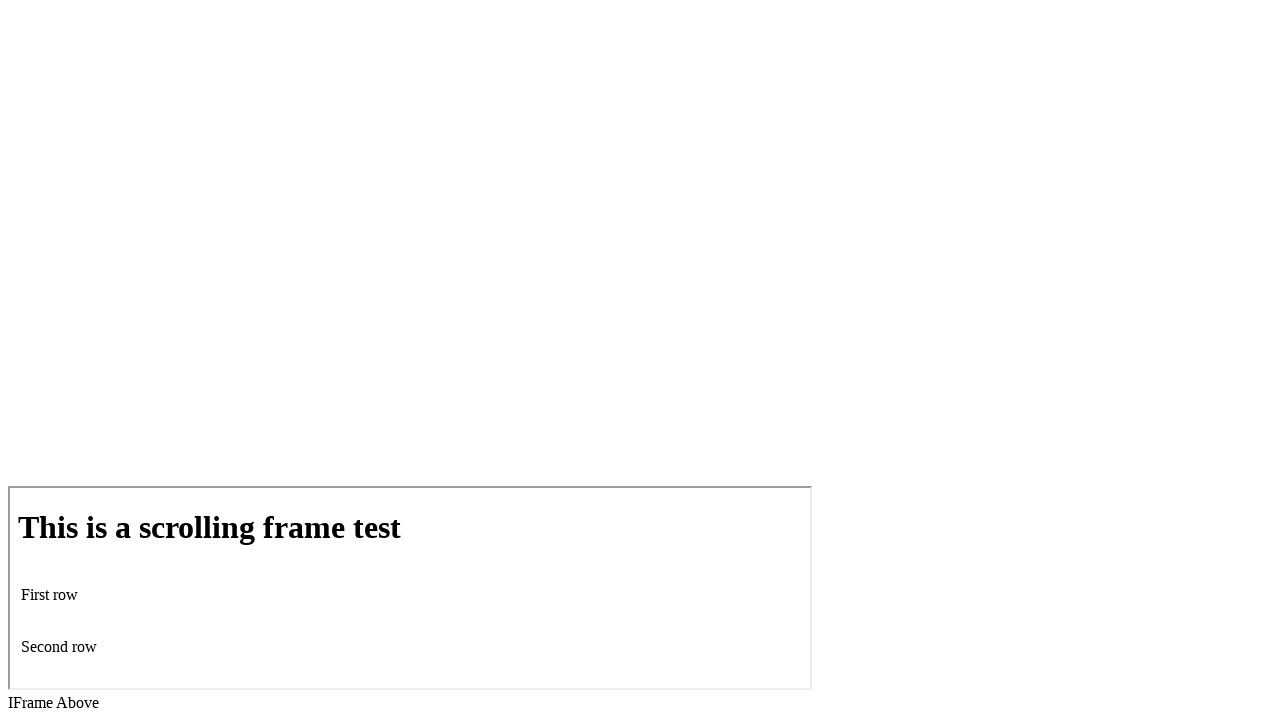

Scrolled checkbox into view inside iframe
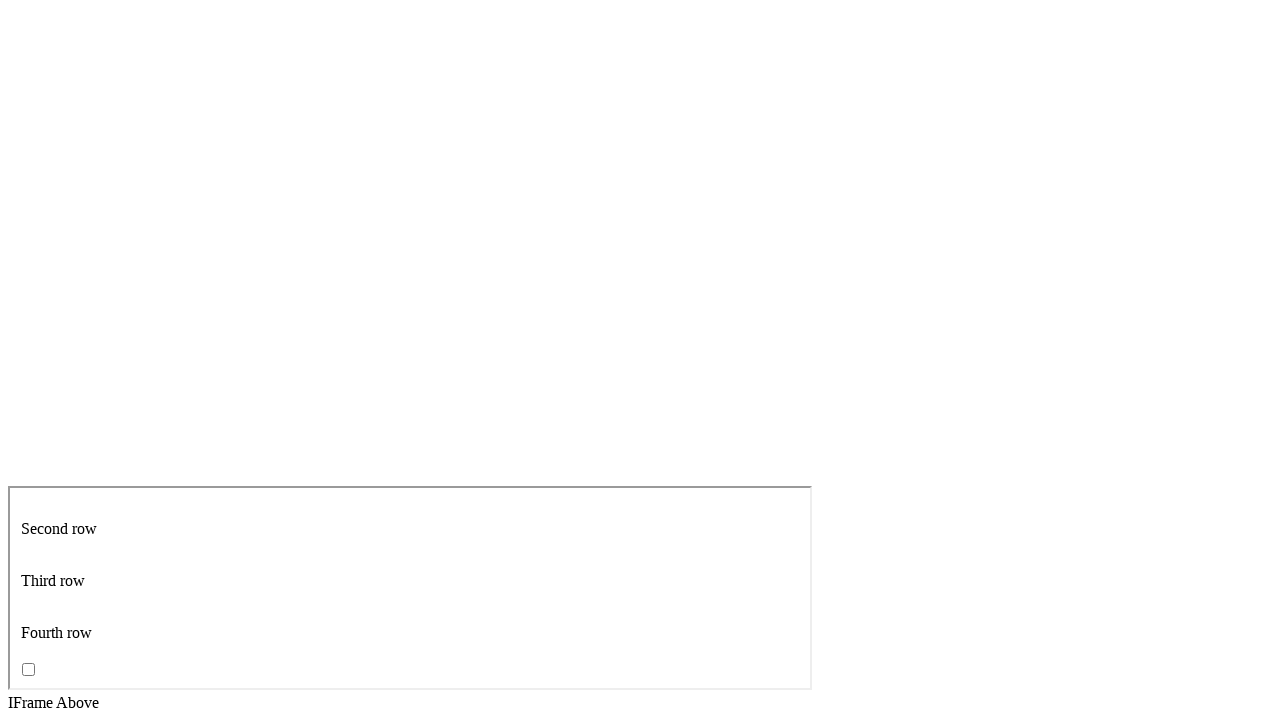

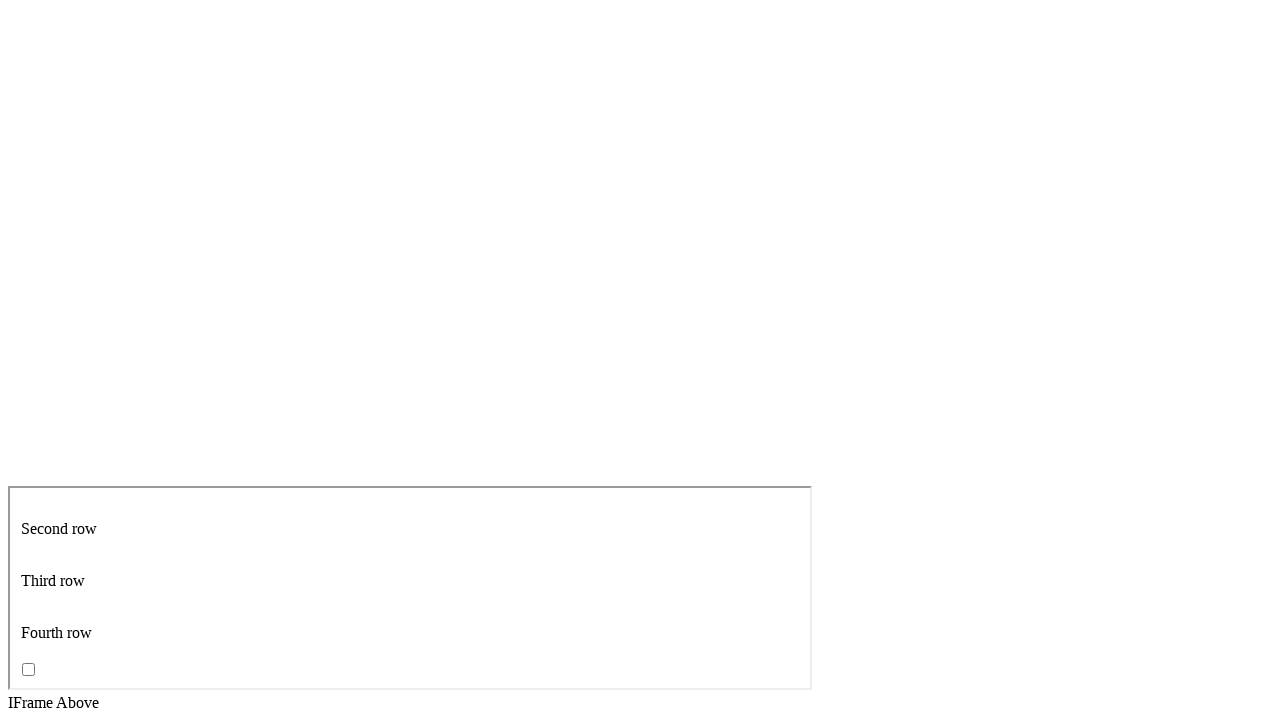